Tests dynamic dropdown selection for origin and destination stations in a flight booking interface

Starting URL: https://rahulshettyacademy.com/dropdownsPractise/

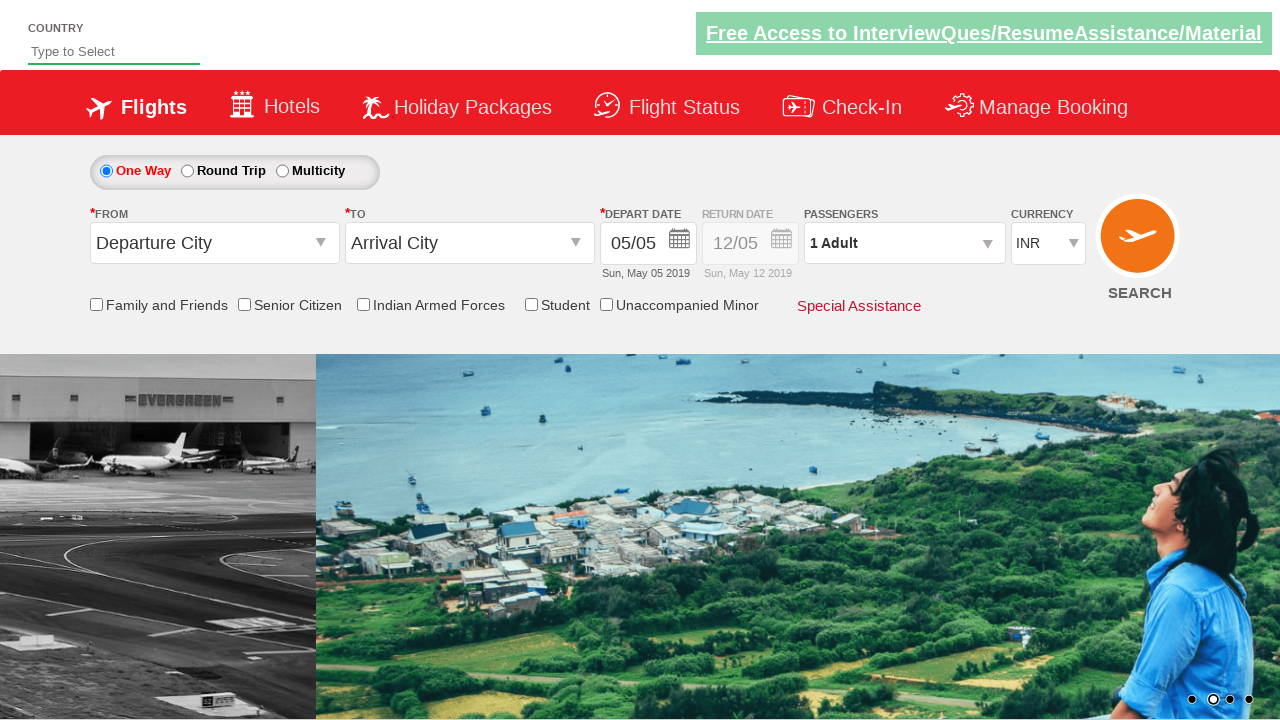

Clicked on origin station dropdown to open it at (214, 243) on #ctl00_mainContent_ddl_originStation1_CTXT
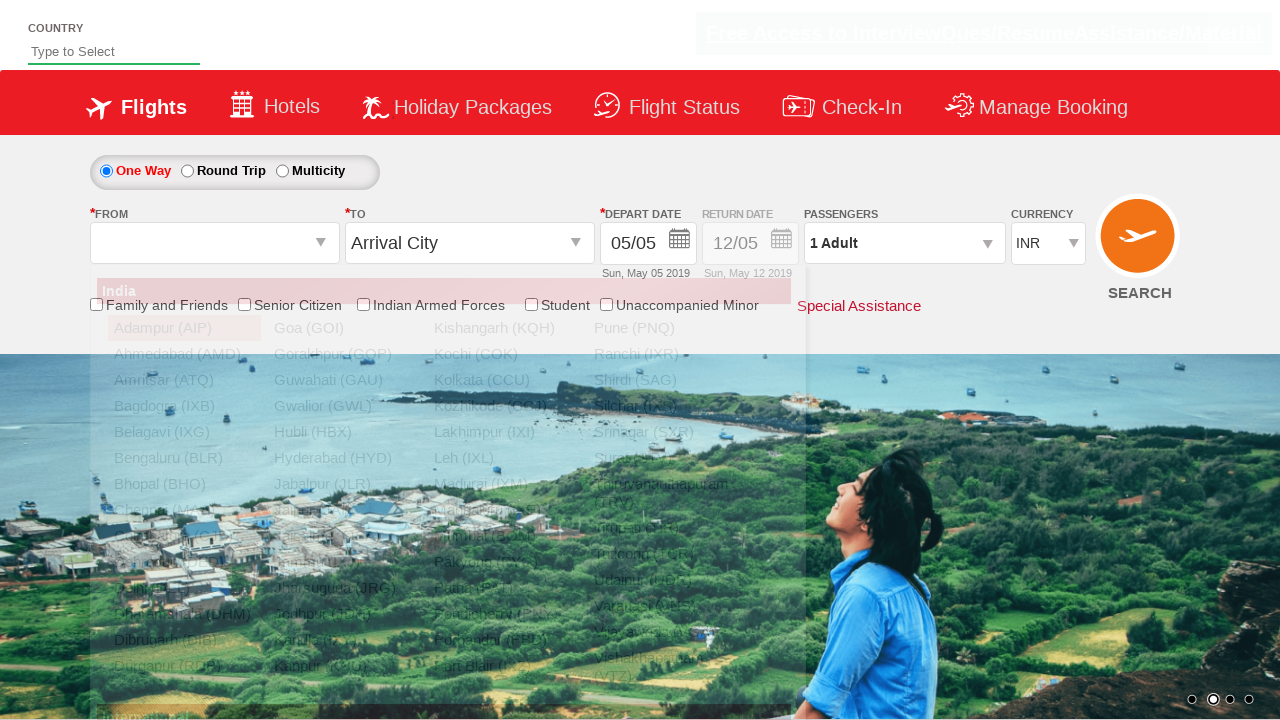

Selected Mumbai (BOM) from origin dropdown at (504, 536) on div#glsctl00_mainContent_ddl_originStation1_CTNR a[value='BOM']
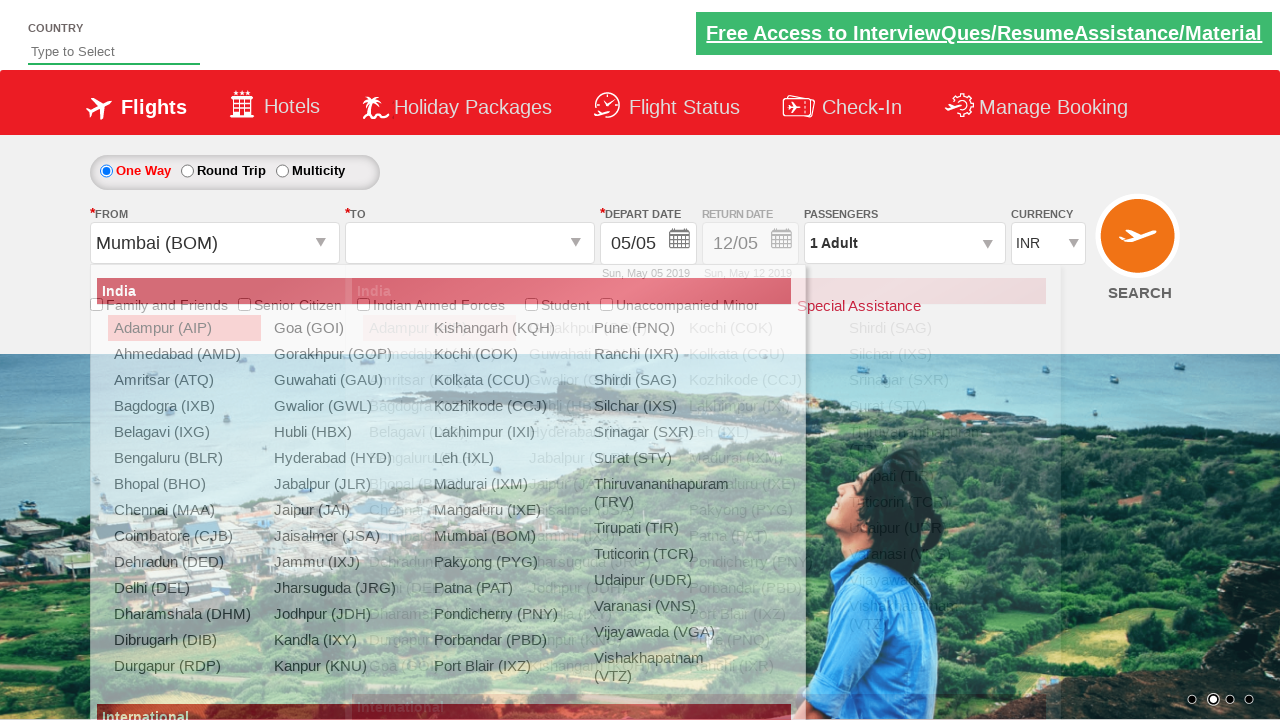

Selected Bengaluru (BLR) from destination dropdown at (439, 458) on div#glsctl00_mainContent_ddl_destinationStation1_CTNR a[value='BLR']
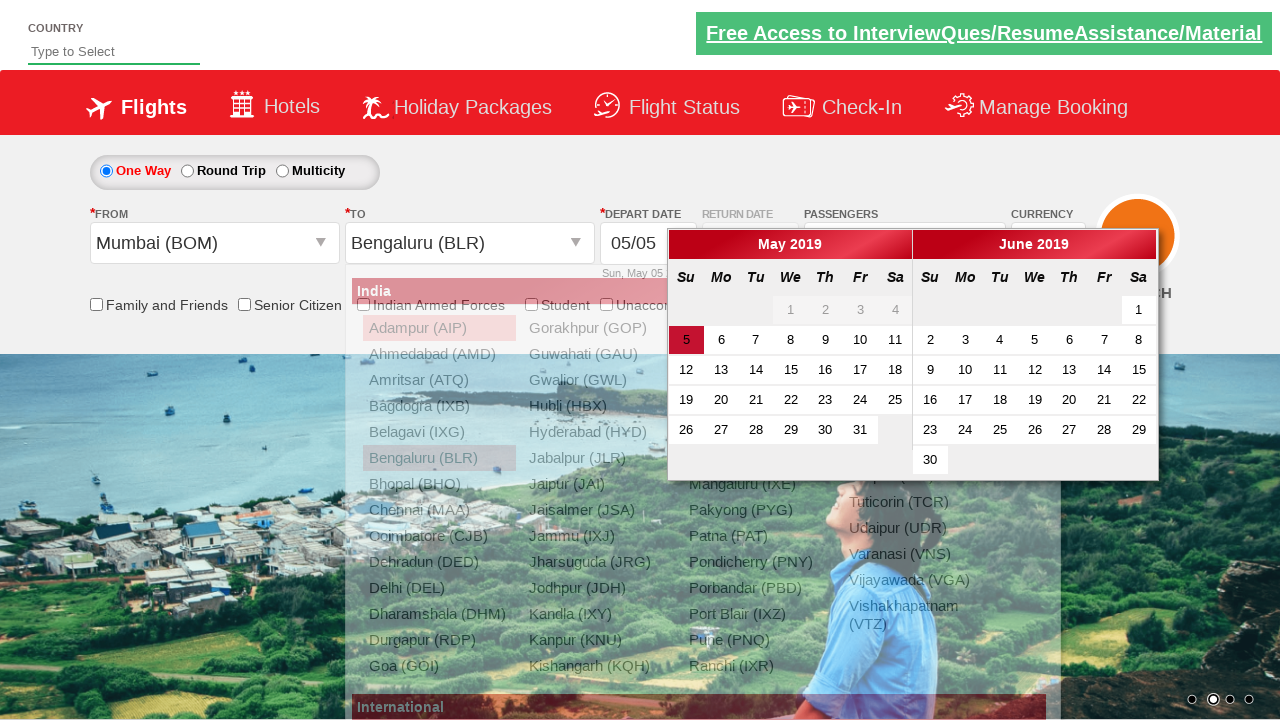

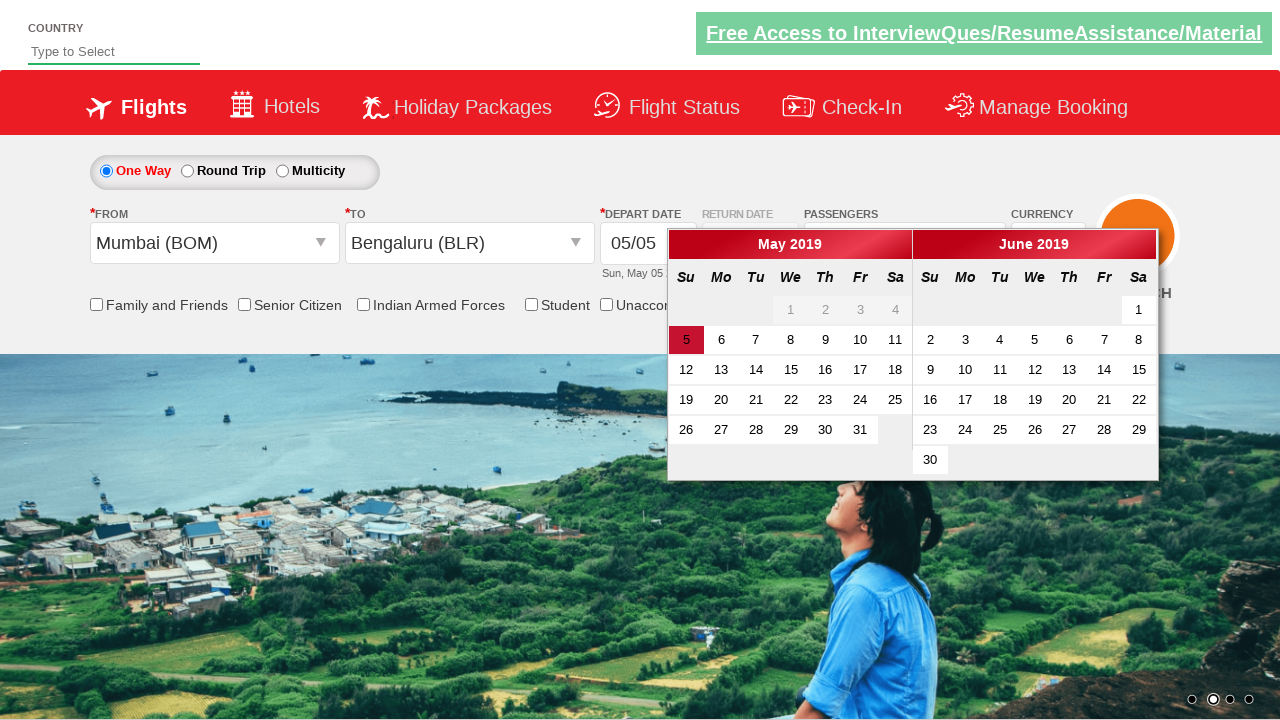